Verifies that a date text element on the page does not match a specific expected value

Starting URL: http://only-testing-blog.blogspot.in/2014/01/textbox.html

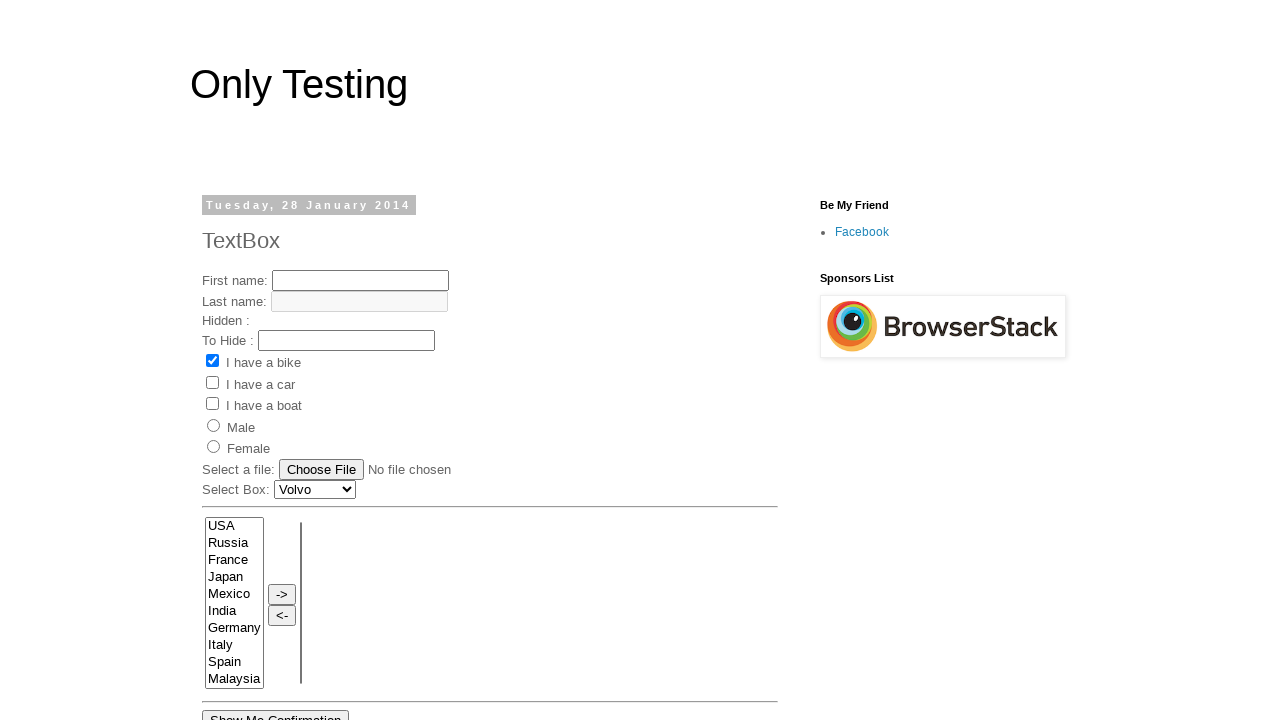

Retrieved text content from date span element
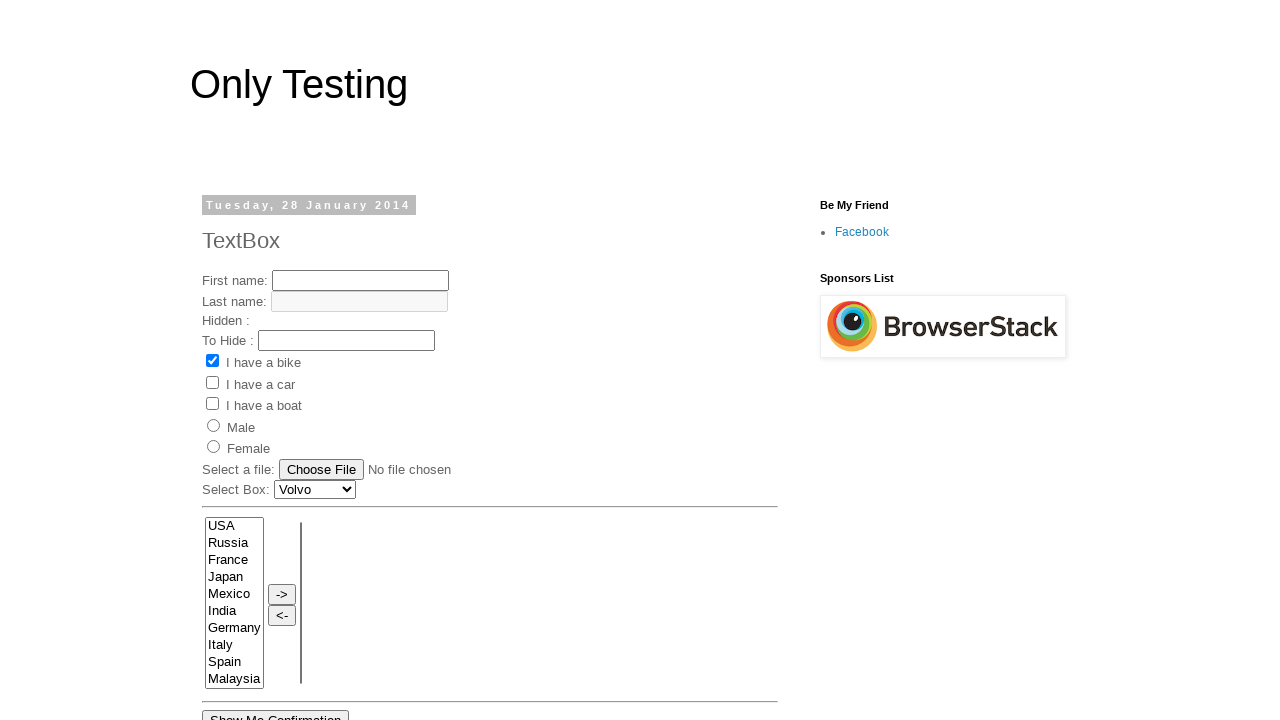

Asserted that date text element is not None
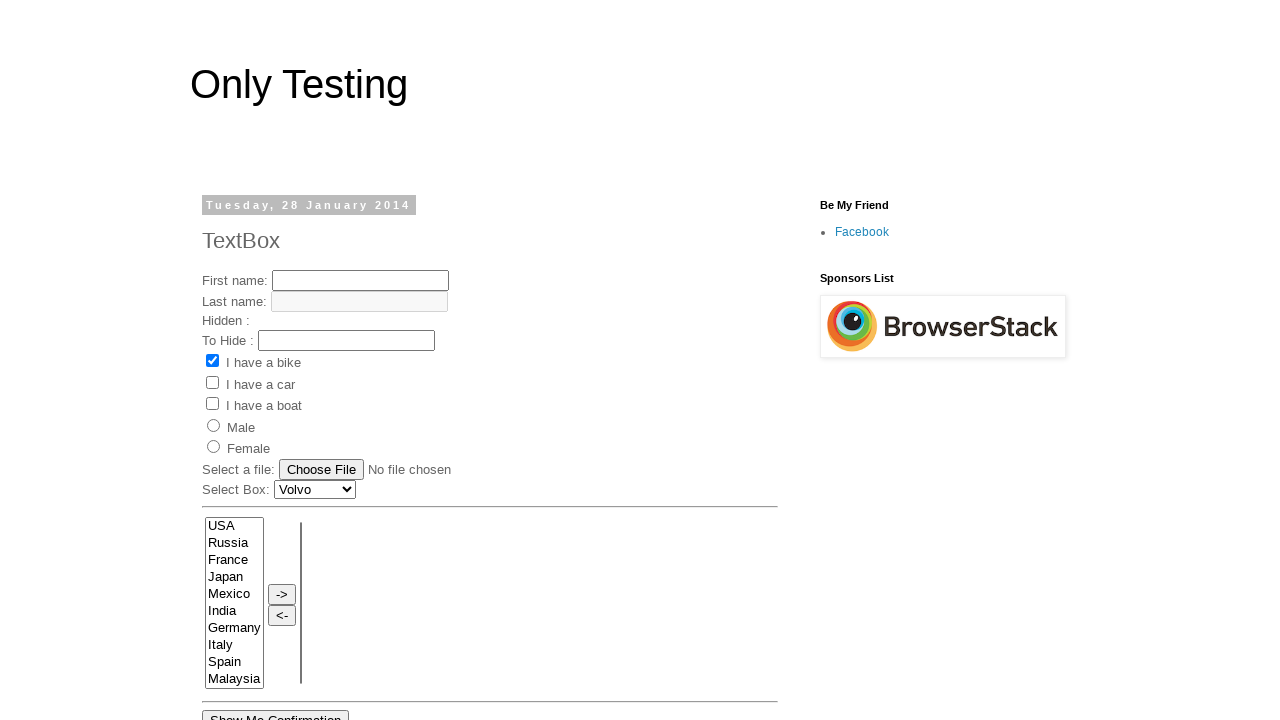

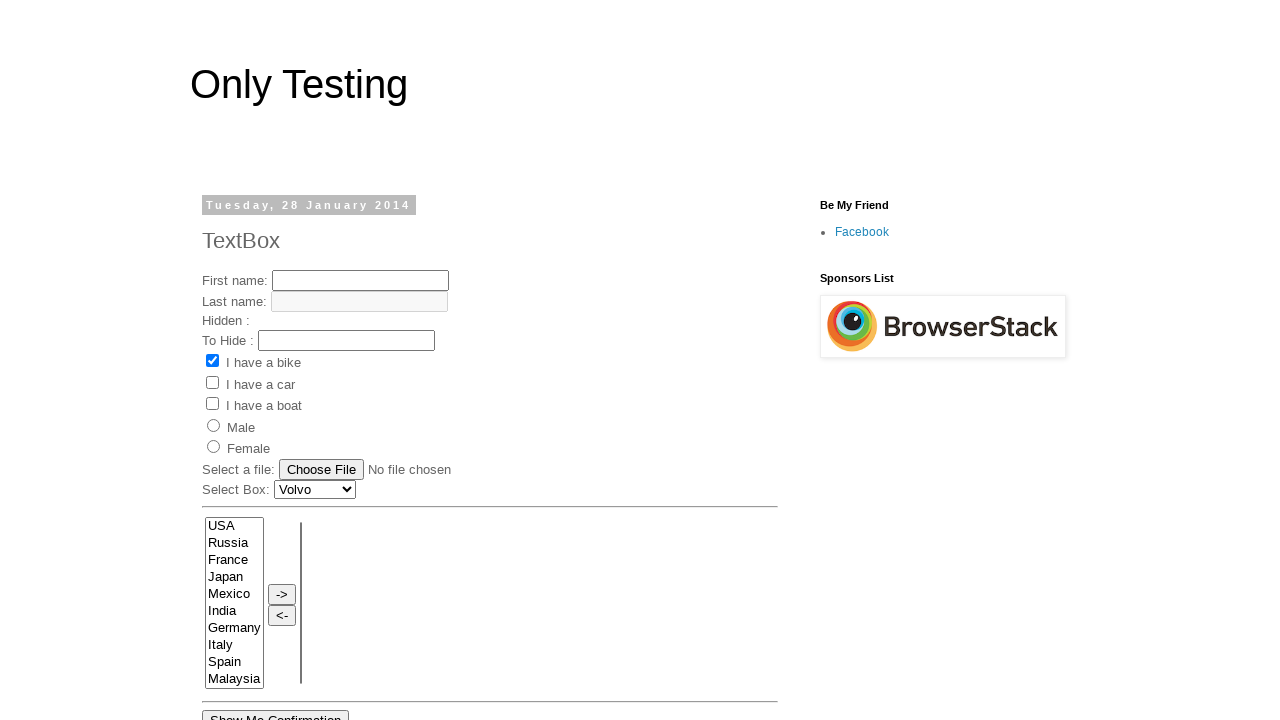